Tests phone number field validation on a form by first entering an invalid value to verify error message appears, then entering a valid phone number to confirm the error is cleared.

Starting URL: https://jinshuju.net/f/AyKW8br

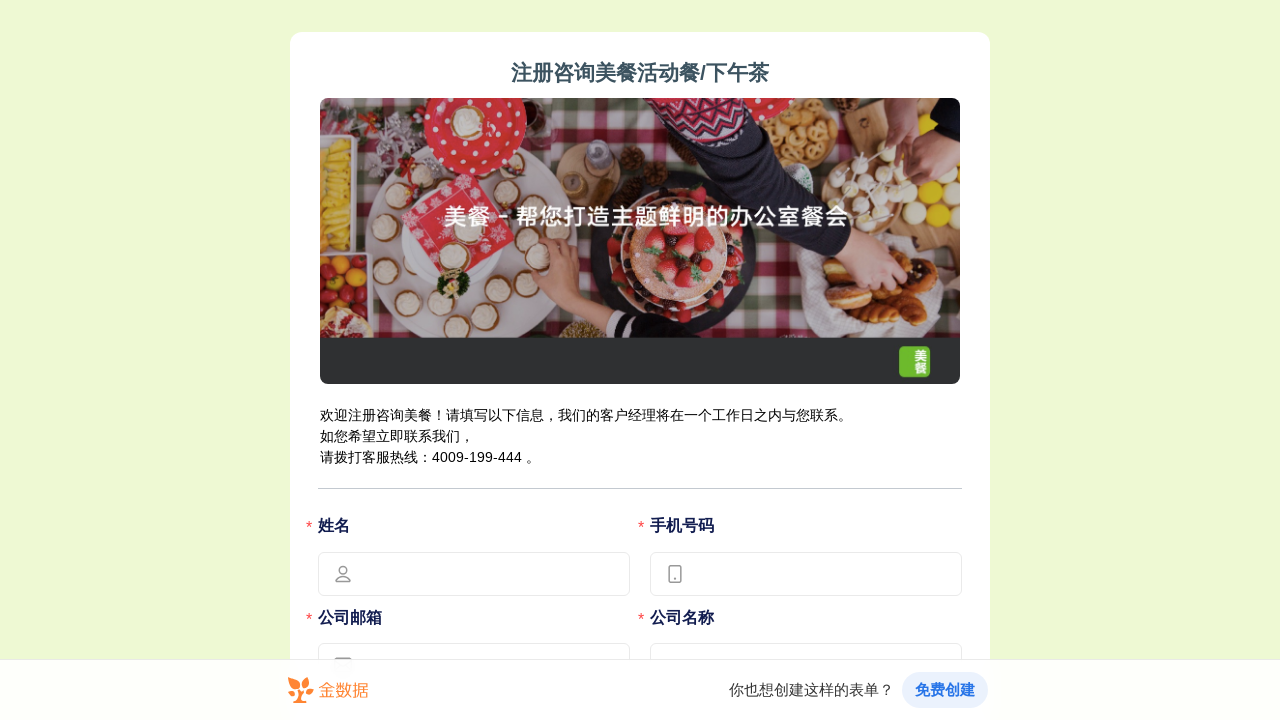

Entered invalid phone number 'phone number' in phone field on input[name='field_2']
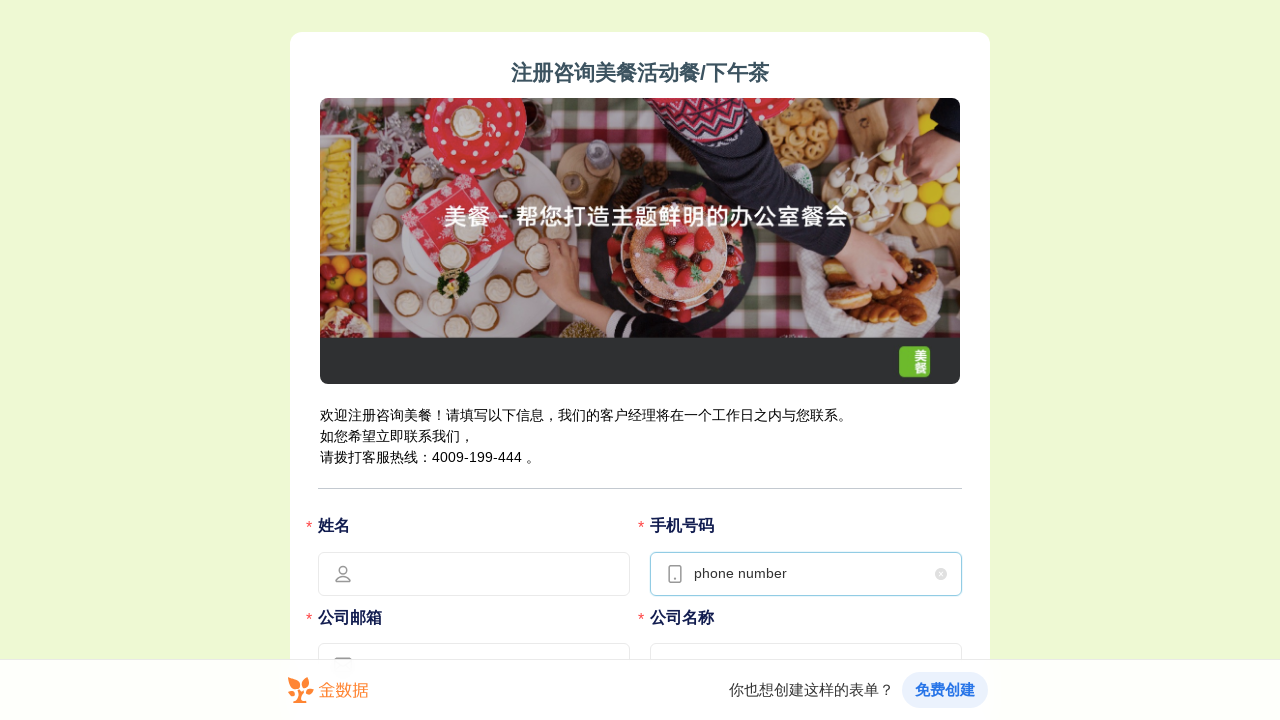

Clicked another field to trigger validation at (478, 574) on input[name='field_5']
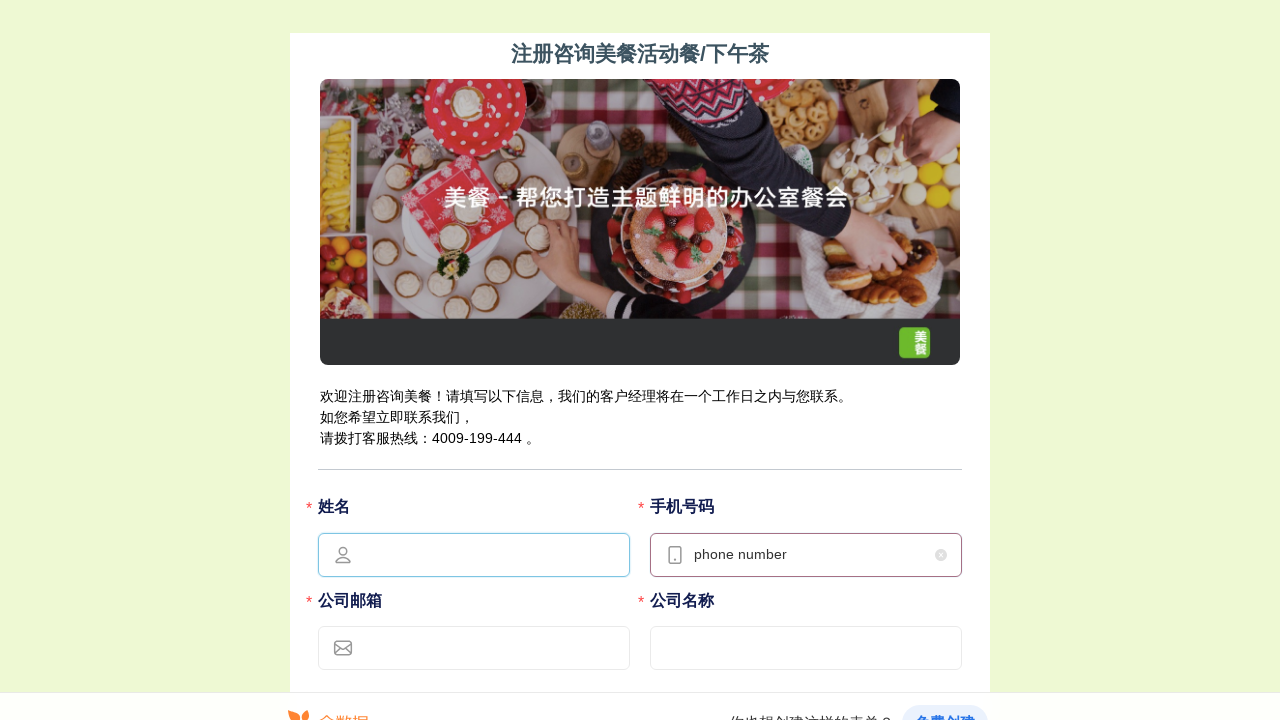

Error message appeared for invalid phone number
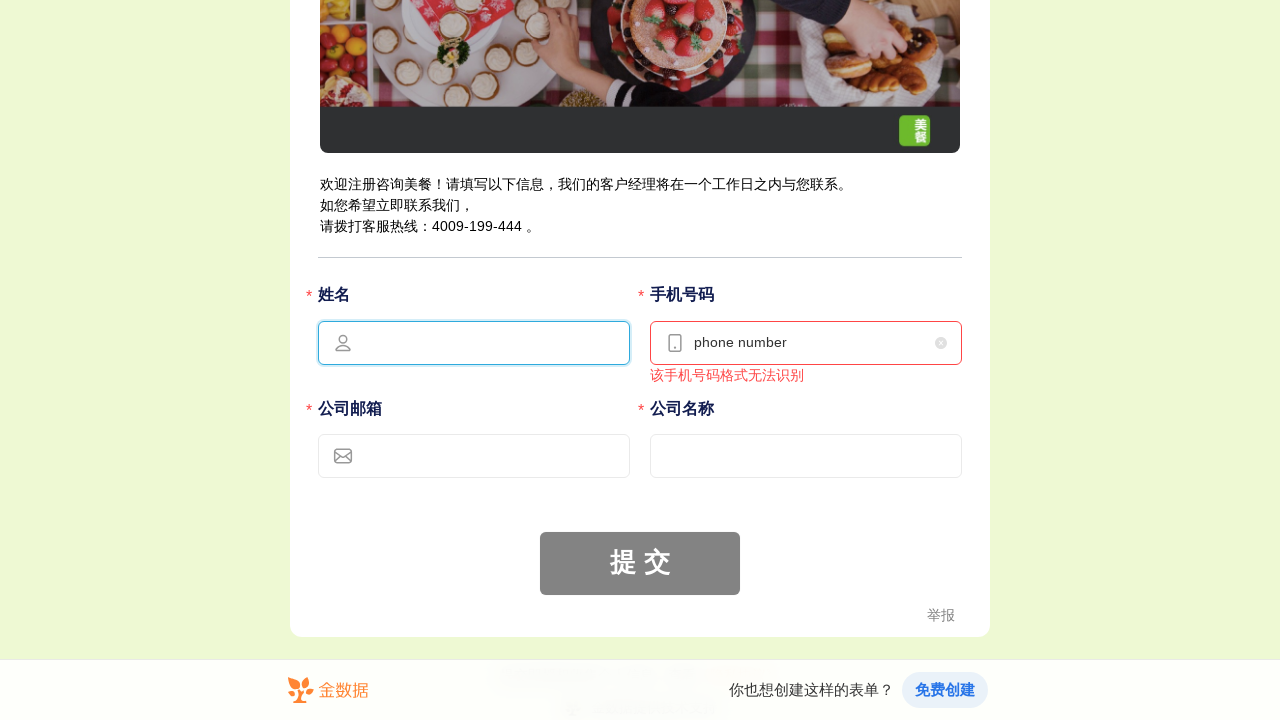

Cleared phone field and entered valid phone number '18311268202' on input[name='field_2']
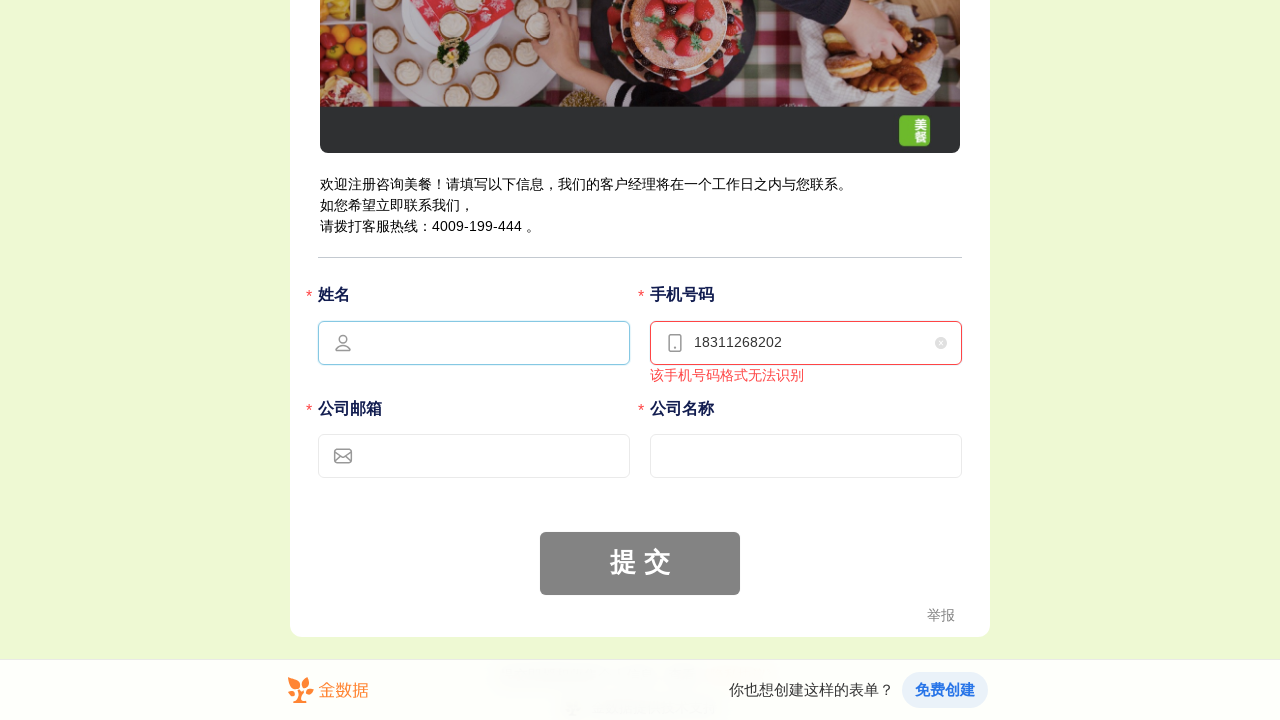

Clicked another field to trigger validation again at (478, 343) on input[name='field_5']
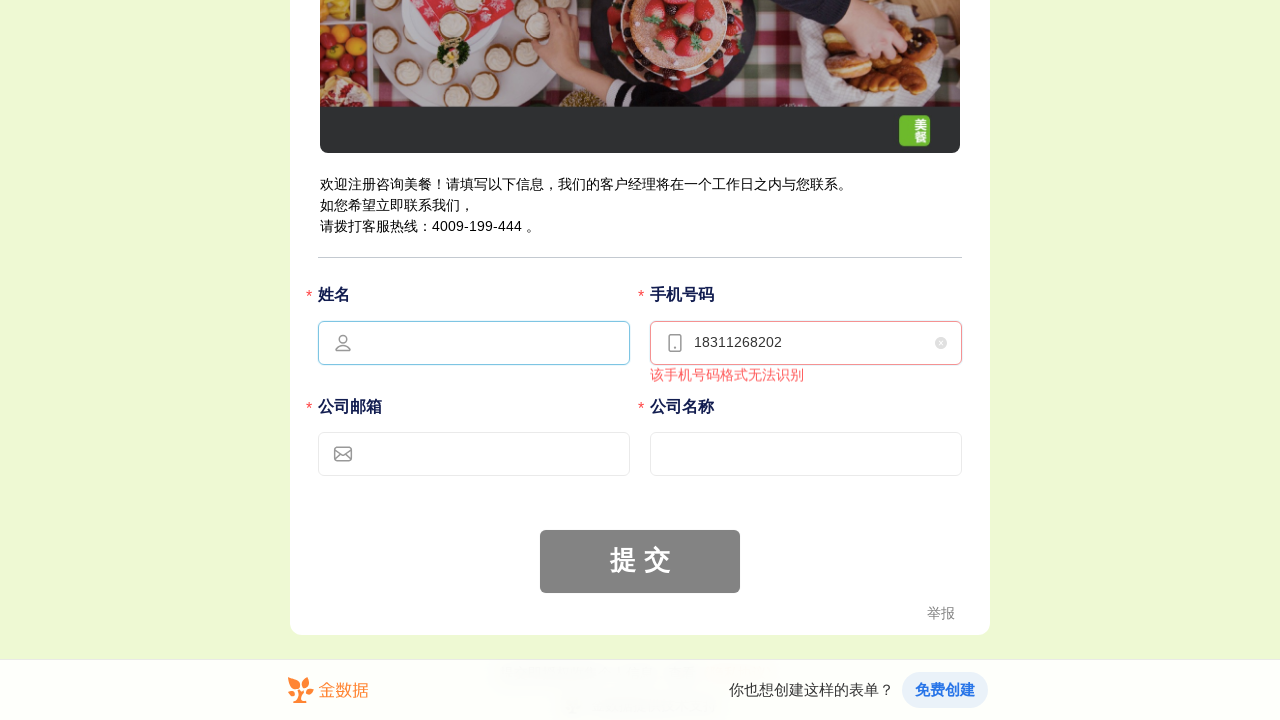

Waited 1 second for validation to process
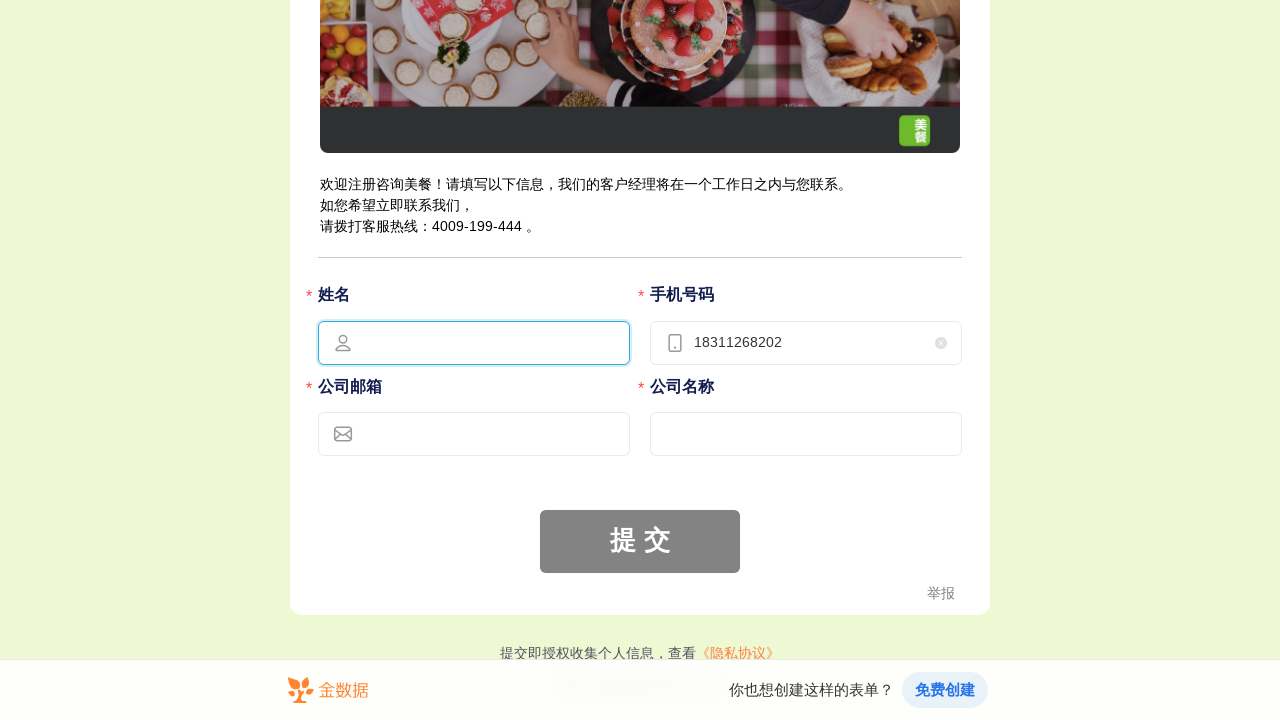

Verified validation: found 0 error messages (expected 0)
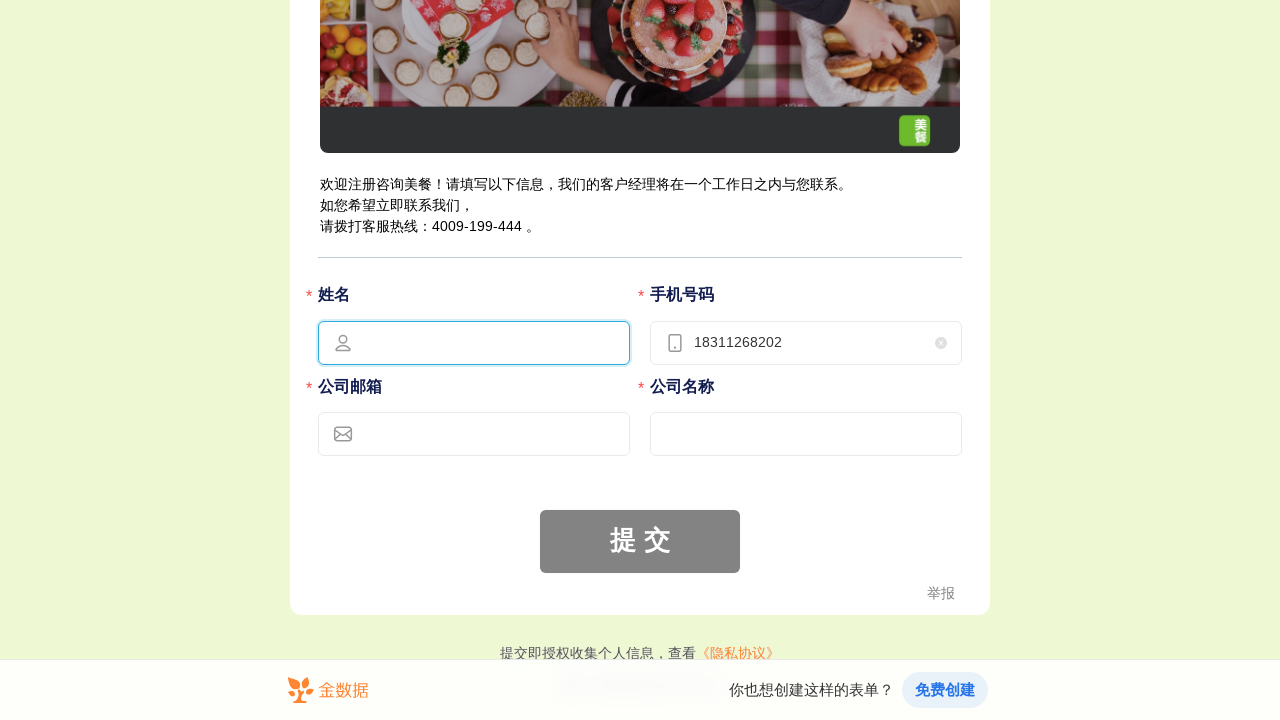

Assertion passed: no validation errors present with valid phone number
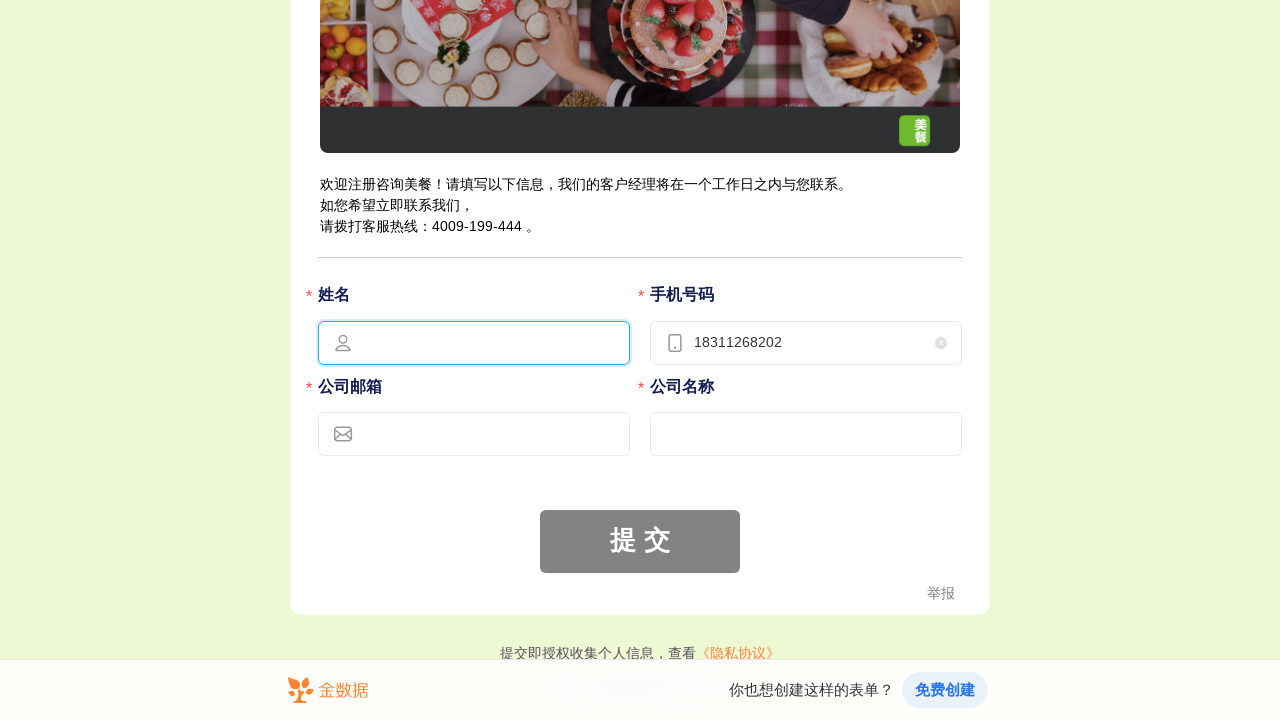

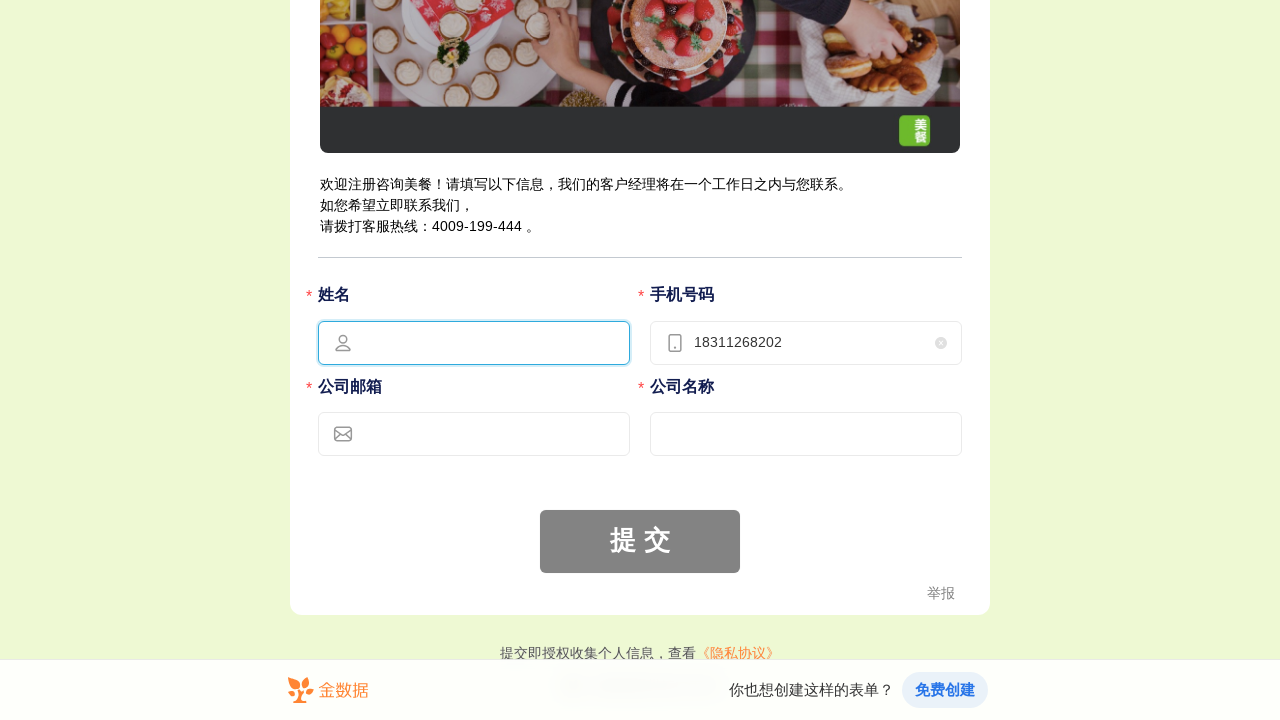